Tests that the Dynamic Content page title remains consistent after page refresh, verifying static title behavior.

Starting URL: https://the-internet.herokuapp.com/

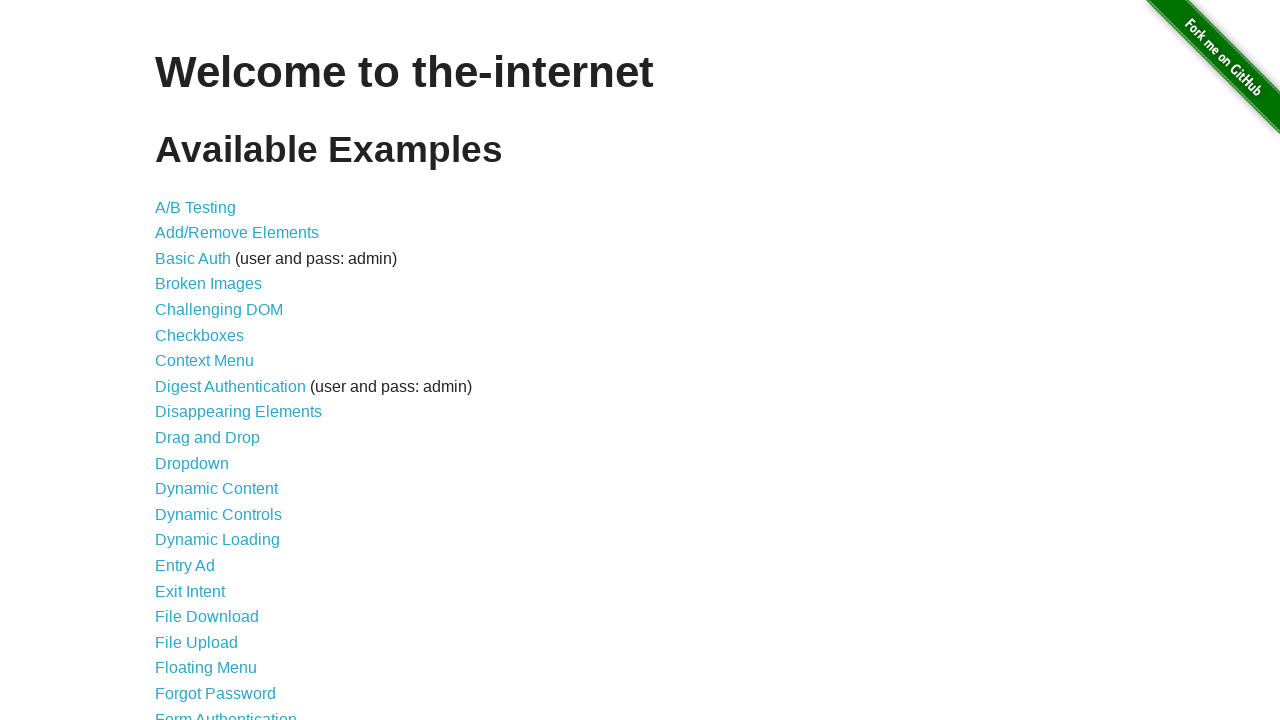

Waited for h1 element to load on the starting page
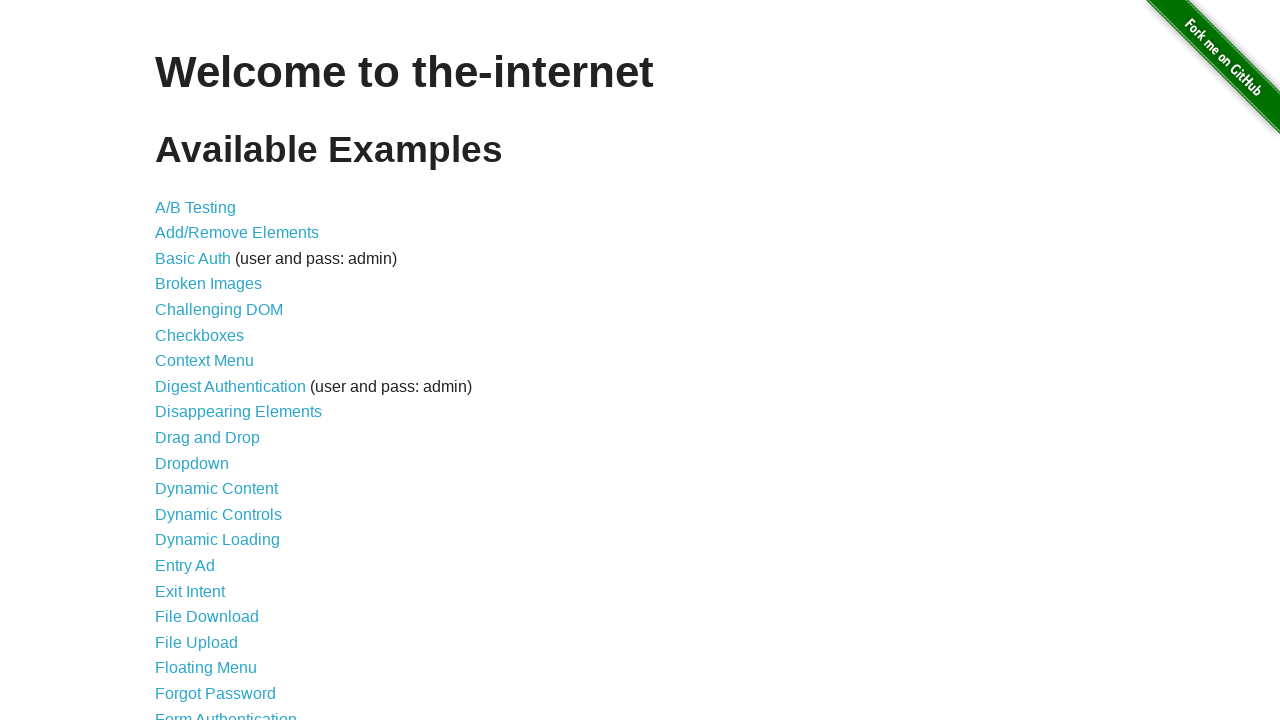

Clicked on Dynamic Content link (12th item in the list) at (216, 489) on xpath=/html/body/div[2]/div/ul/li[12]/a
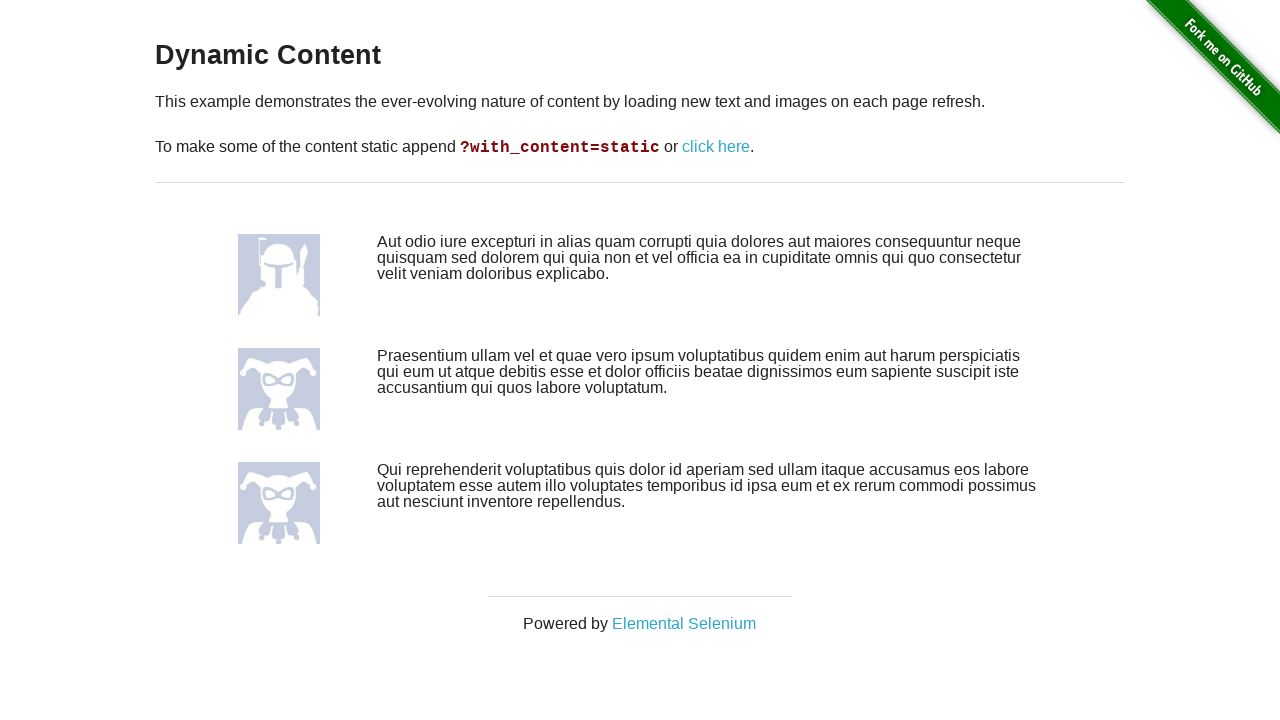

Located the h3 title element on Dynamic Content page
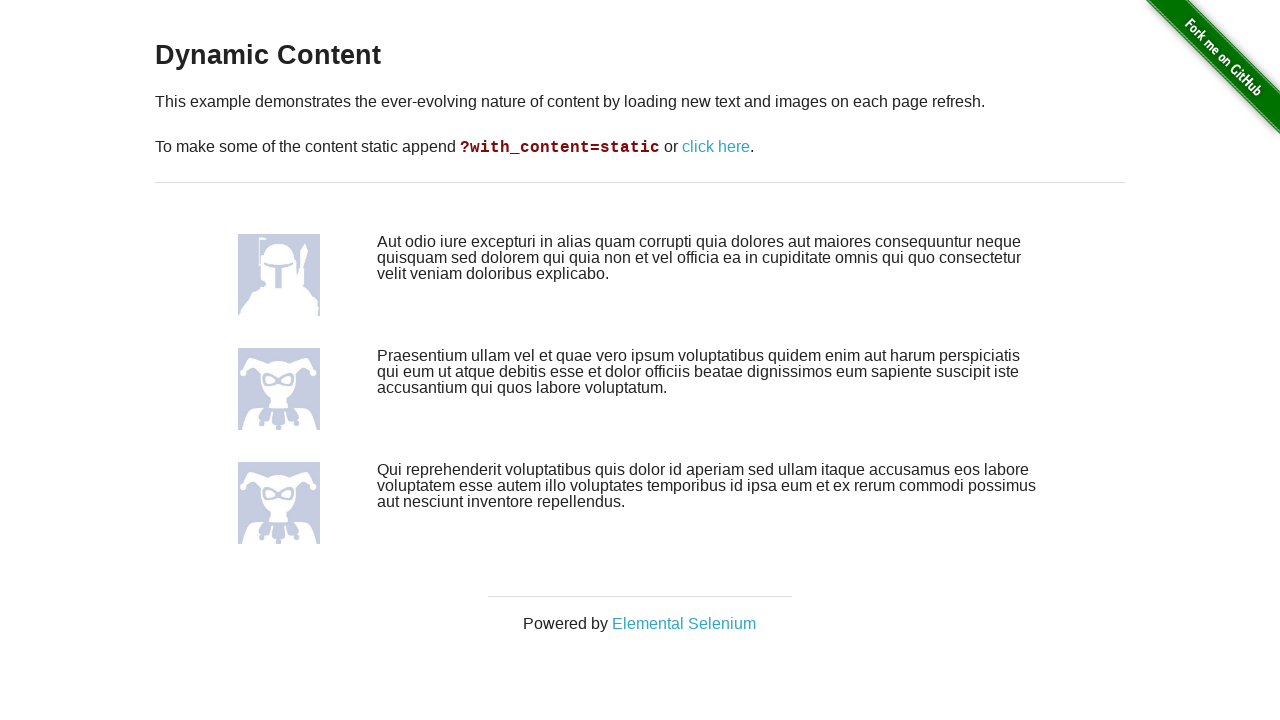

Verified that page title is 'Dynamic Content'
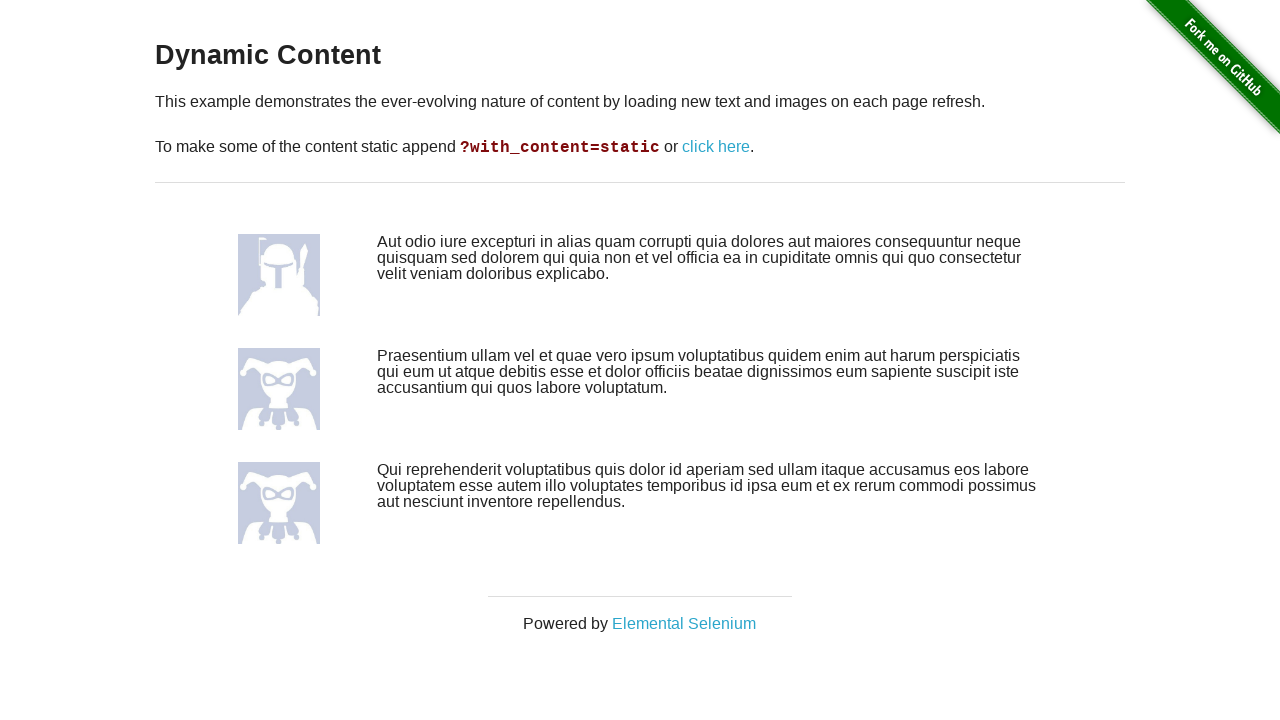

Refreshed the Dynamic Content page
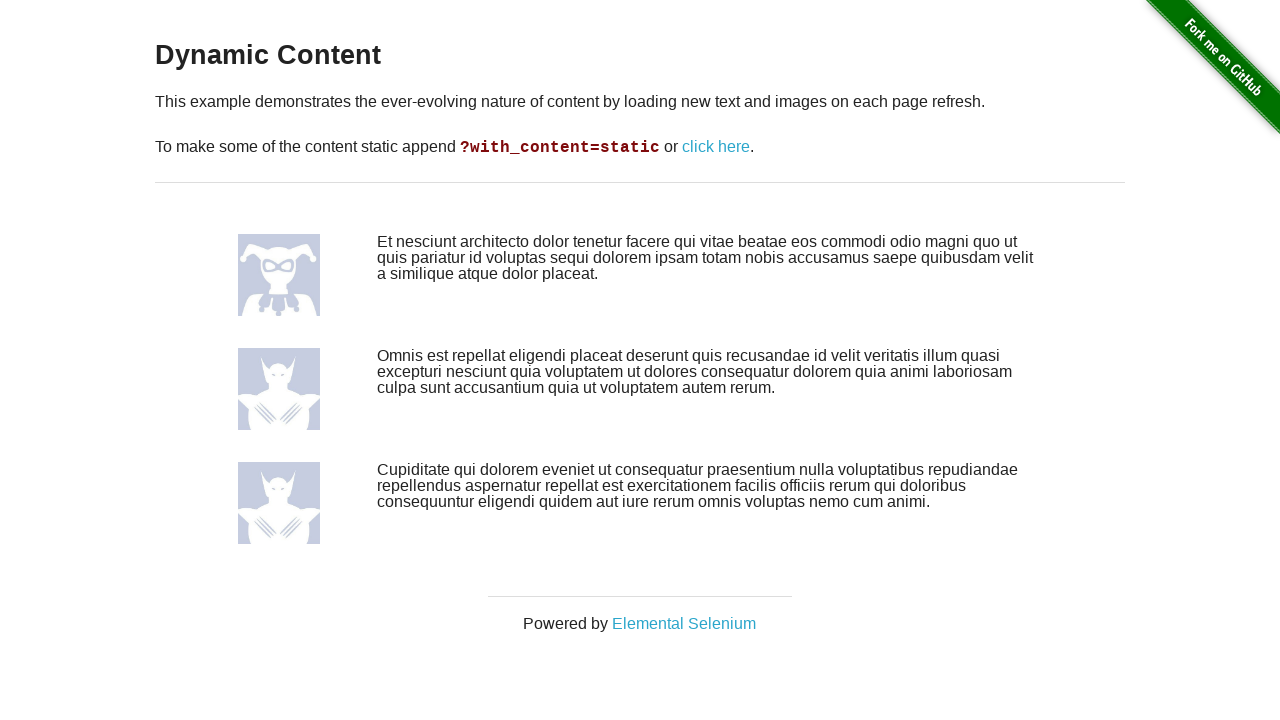

Verified that page title remains 'Dynamic Content' after refresh
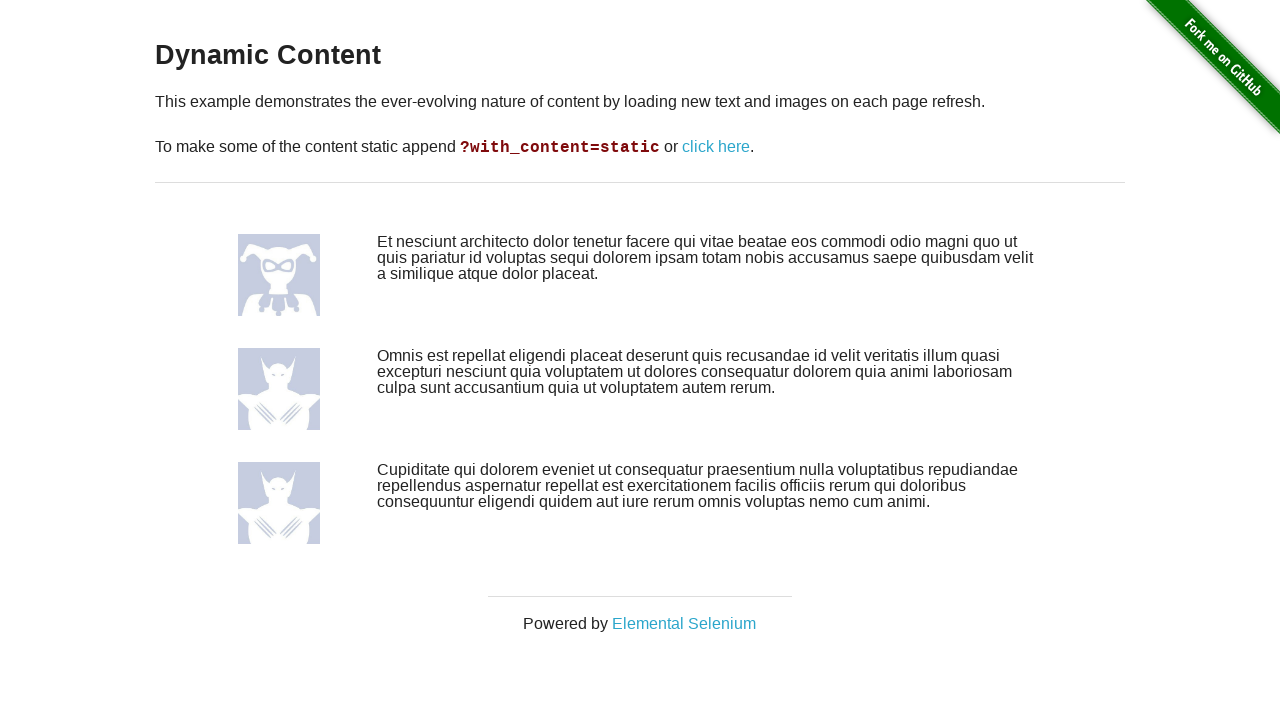

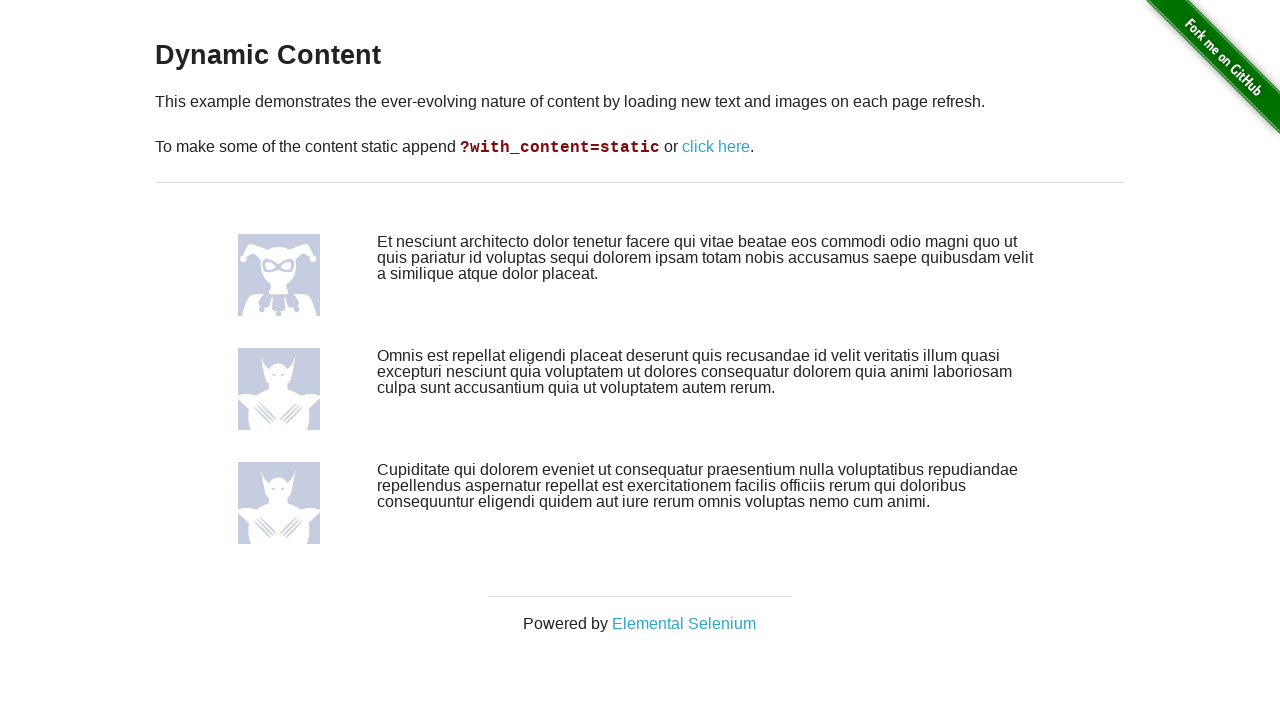